Tests the datepicker functionality by entering a date value and pressing Enter to confirm the selection

Starting URL: http://formy-project.herokuapp.com/datepicker

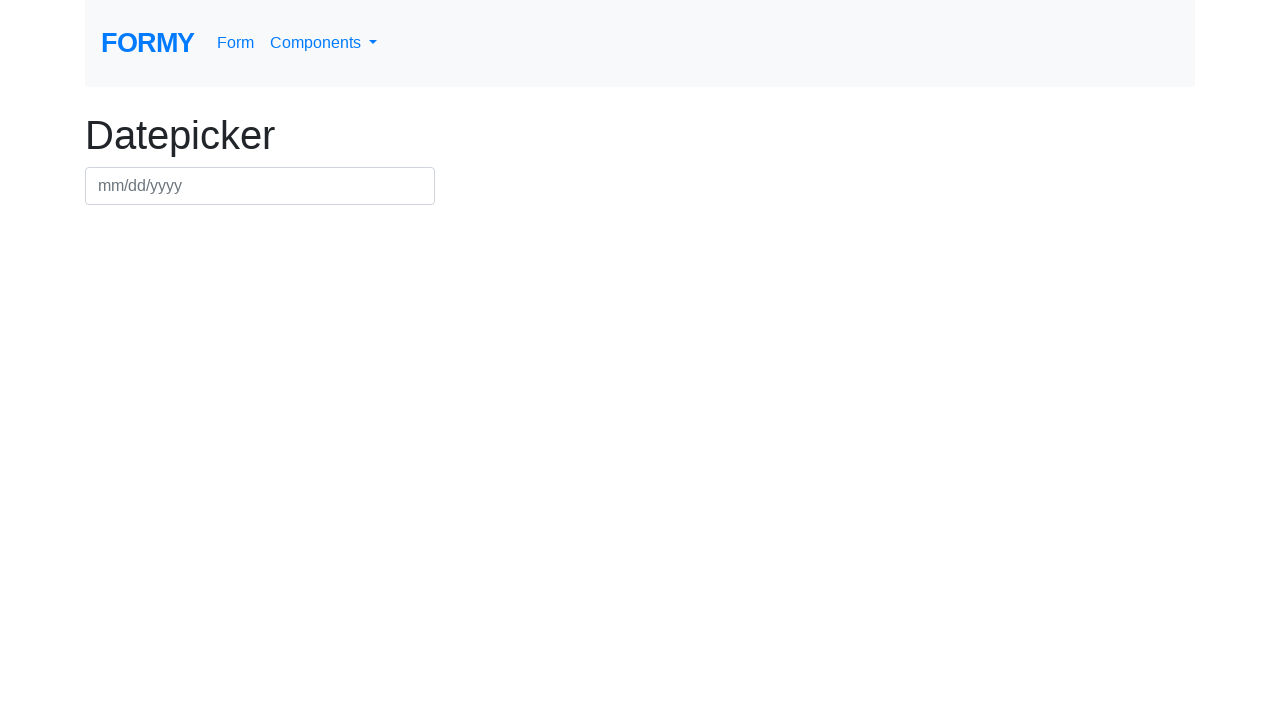

Filled datepicker field with date 07/15/2024 on #datepicker
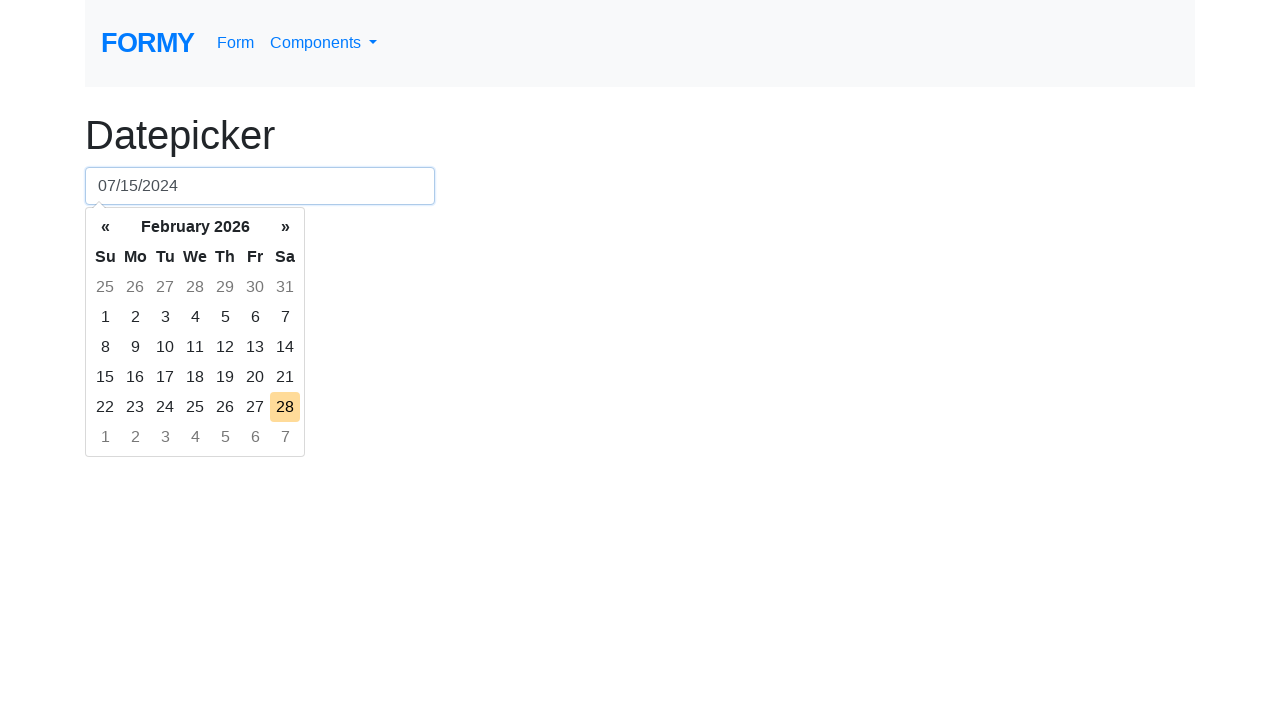

Pressed Enter to confirm date selection on #datepicker
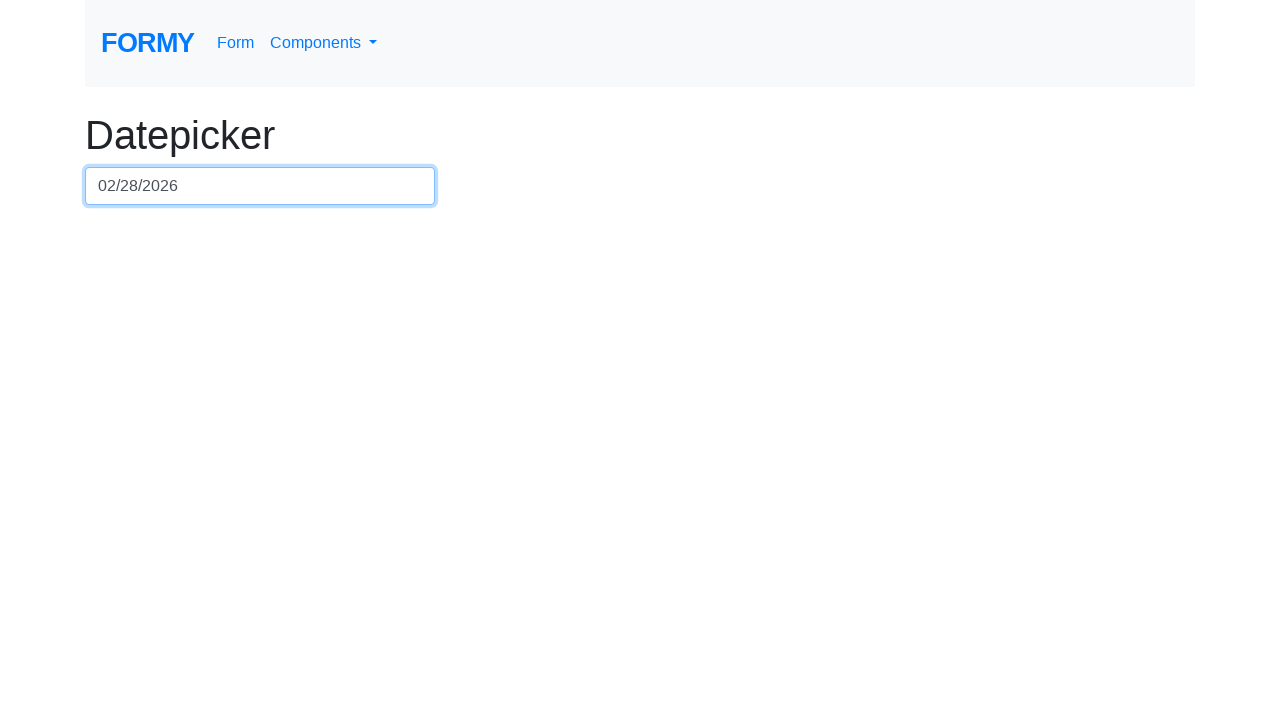

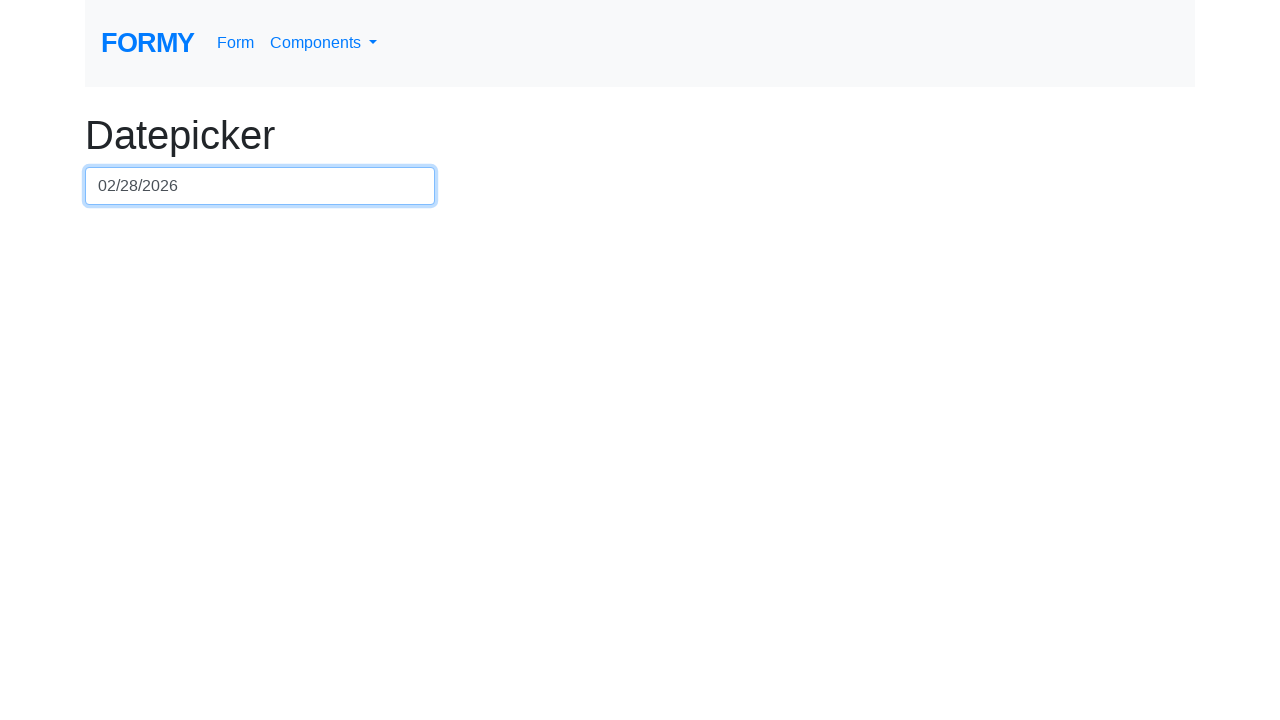